Navigates to a page with many elements and highlights a specific element by changing its border style temporarily to verify element location.

Starting URL: http://the-internet.herokuapp.com/large

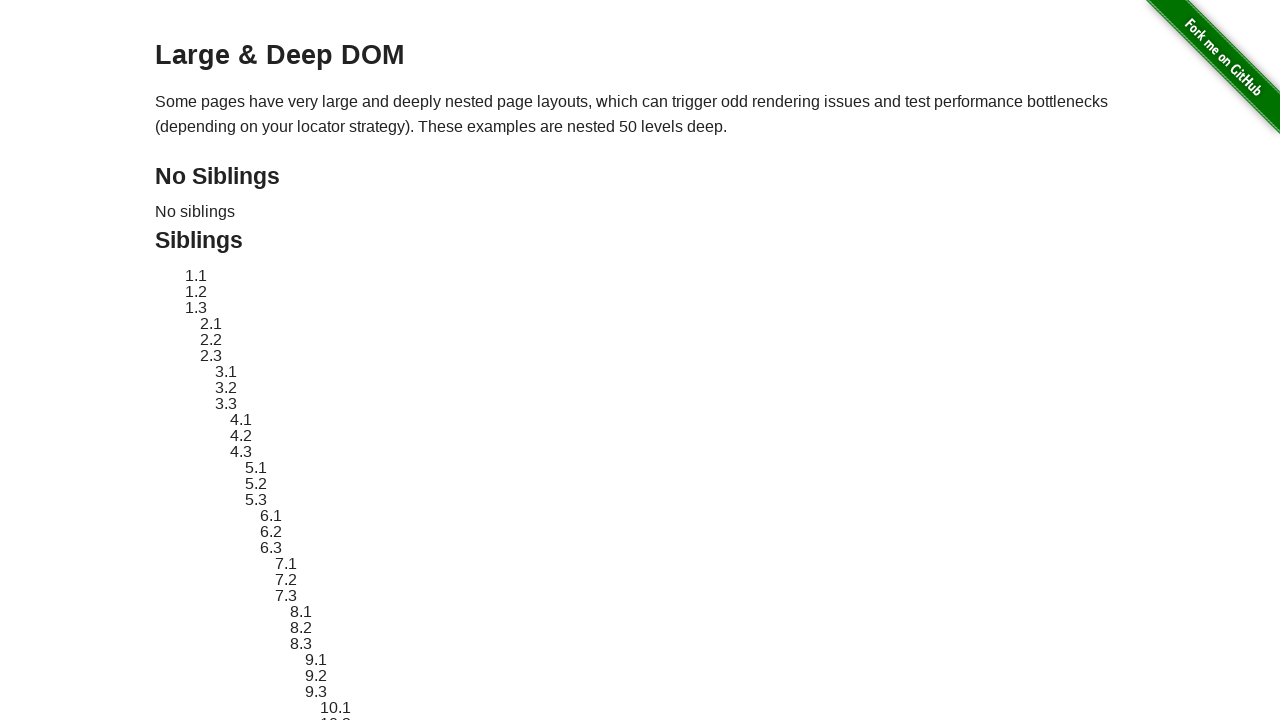

Located target element with ID 'sibling-2.3'
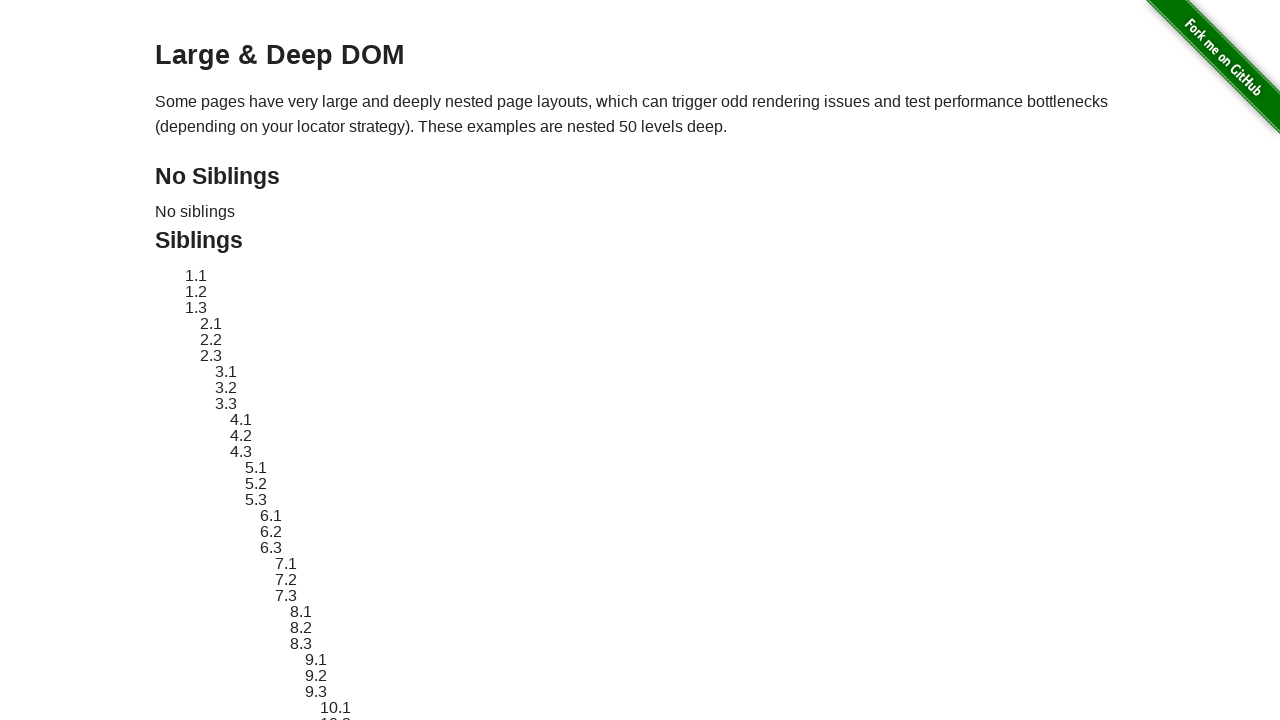

Retrieved original style attribute from target element
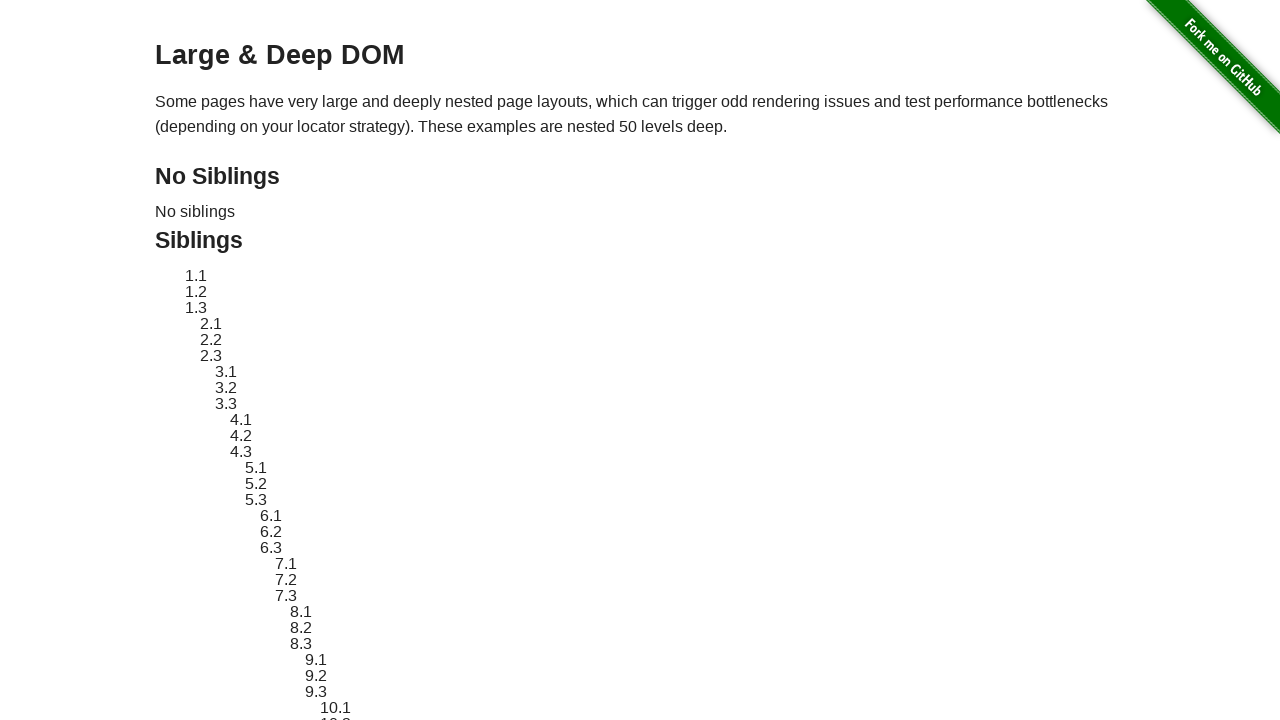

Applied red dashed border highlight to target element
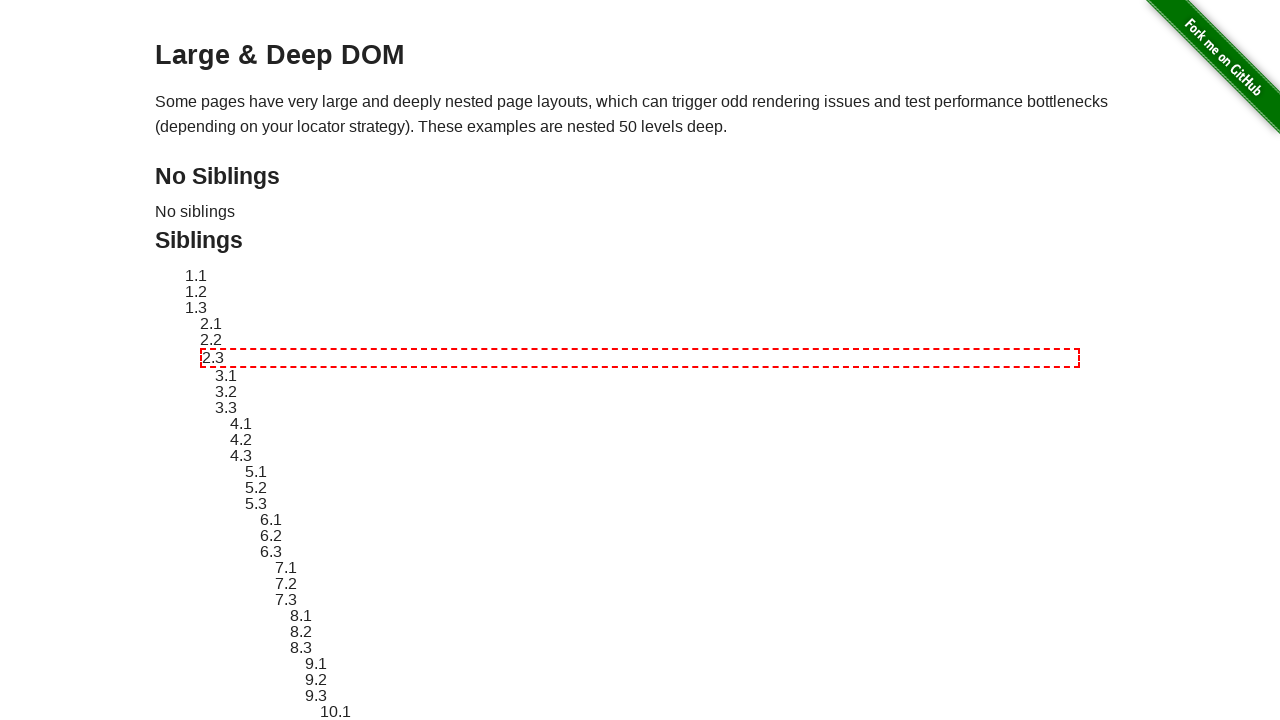

Waited 2 seconds to view the highlight
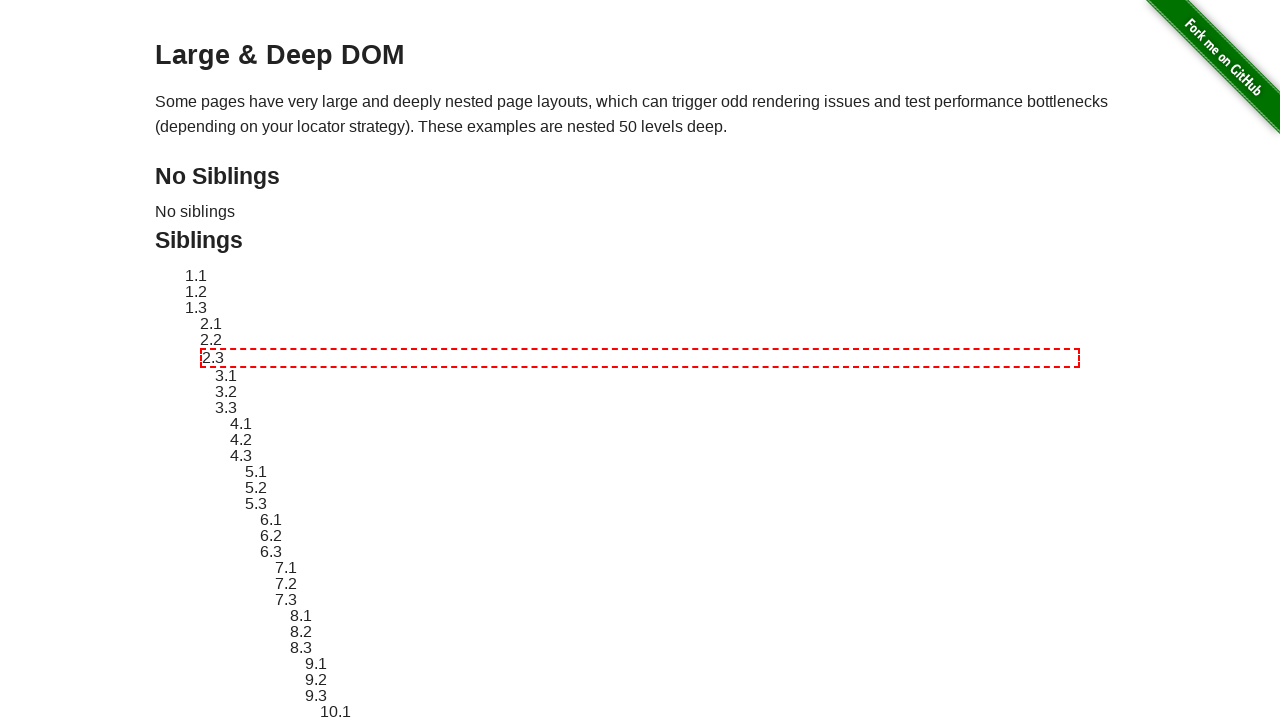

Reverted target element style to original state
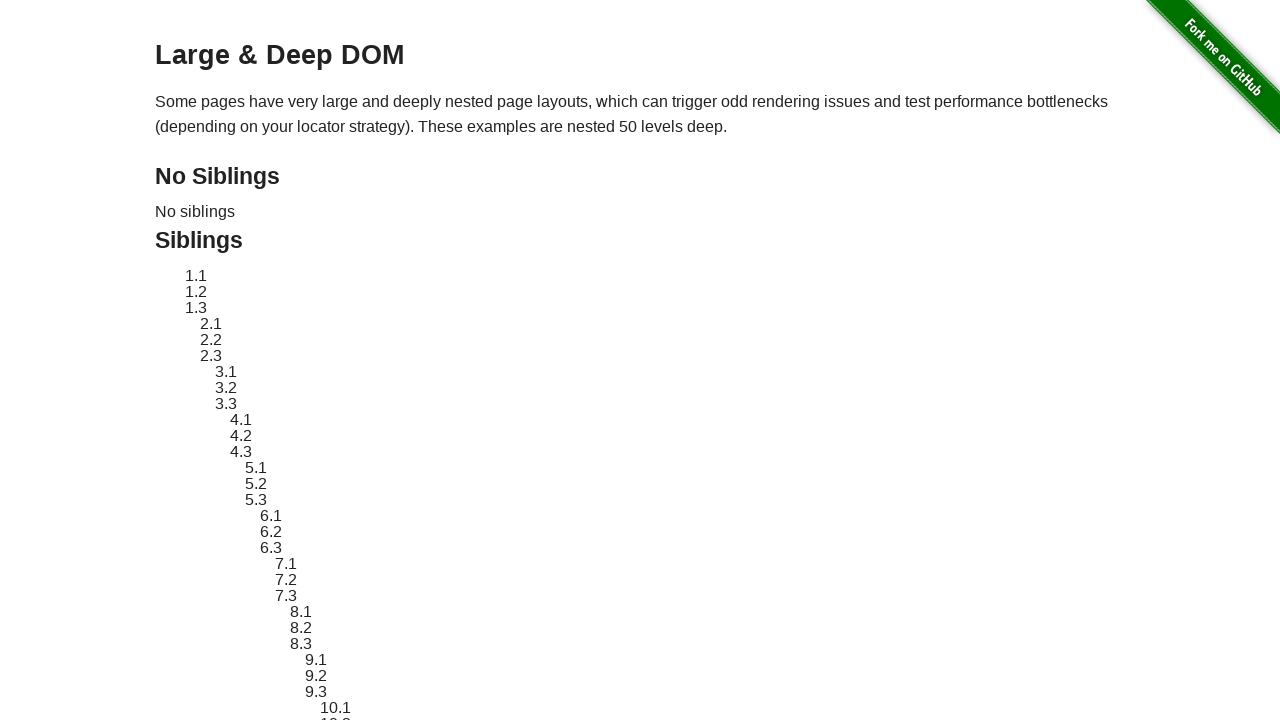

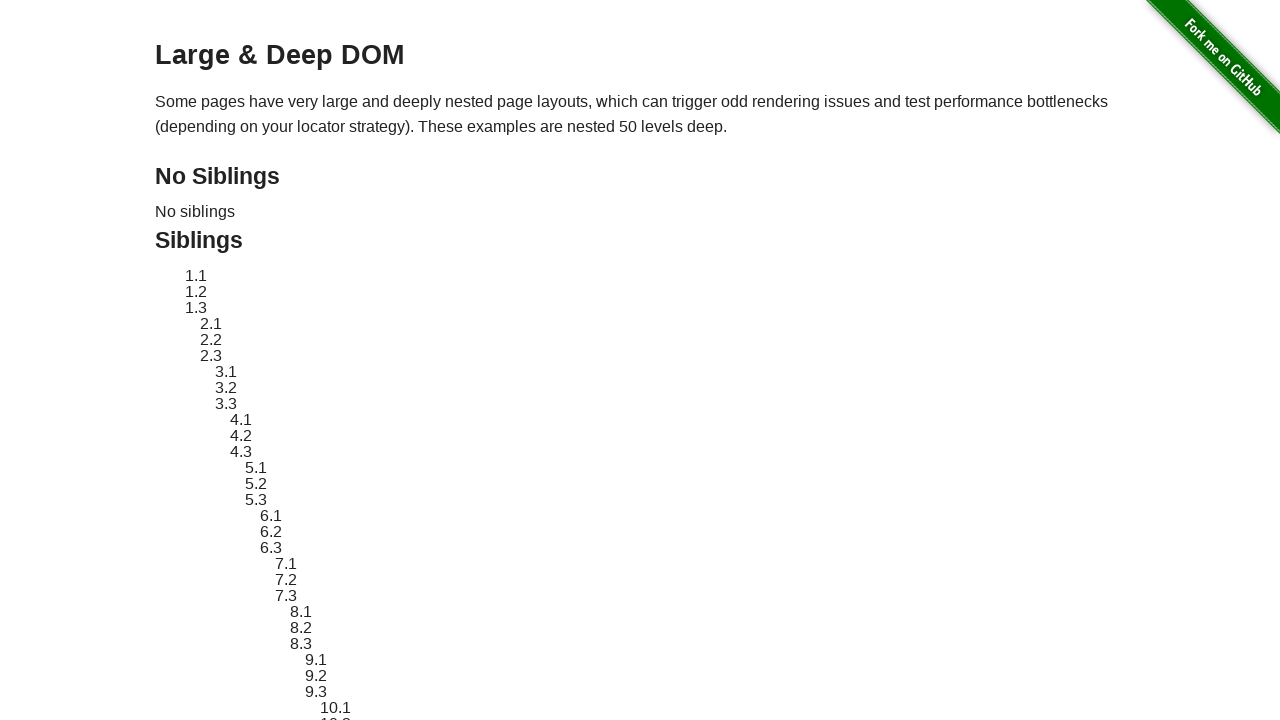